Tests that clicking save button without being signed in shows an appropriate error message

Starting URL: https://travel-advisor-self.vercel.app/?departingDate=06/04/2022&departingLocation=YUL&goingToLocation=AMD

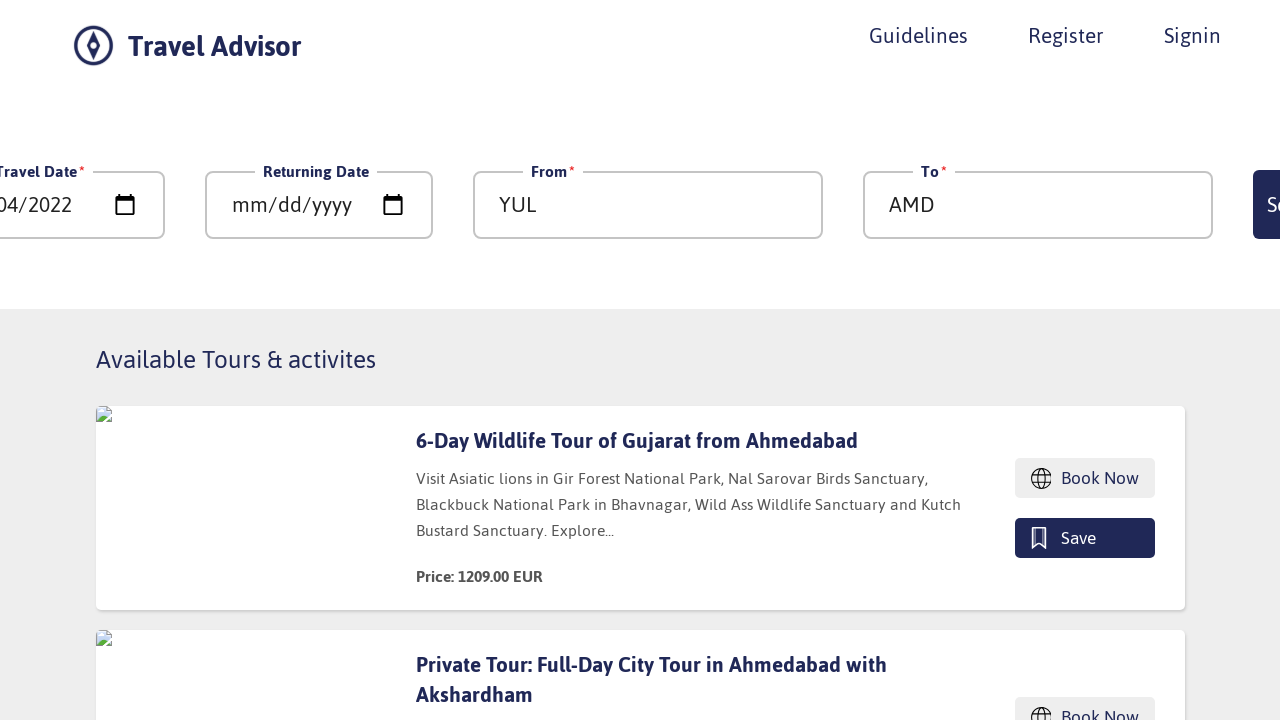

Waited 3 seconds for page to load
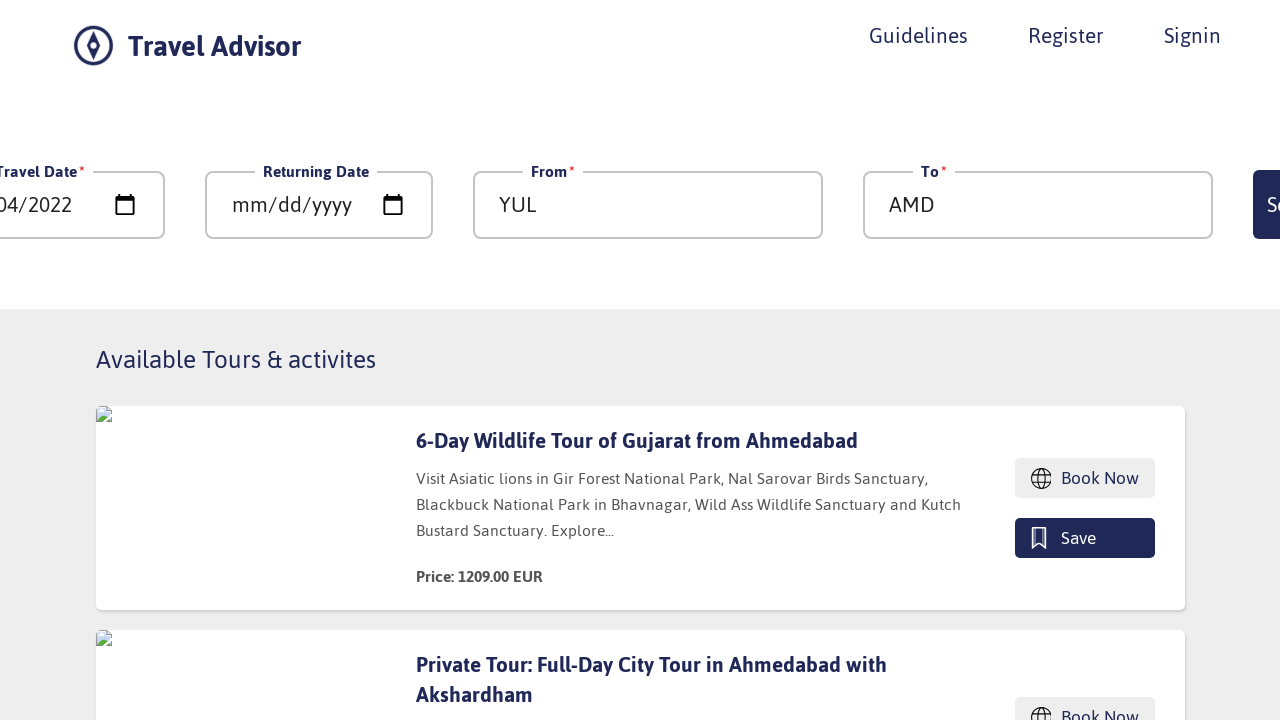

Clicked save button on tour card at (1084, 538) on xpath=//*[@id="__next"]/div/div/div/div[3]/div/div/div[1]/div[2]/button[2]
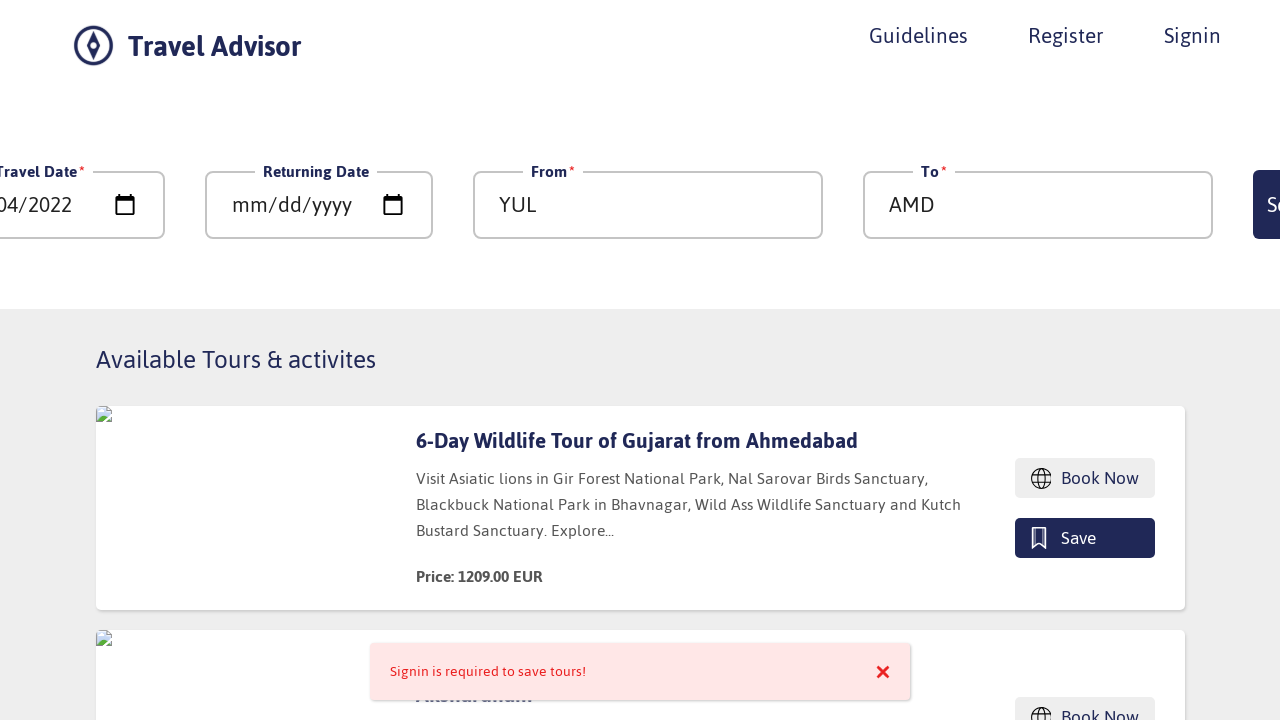

Error message element appeared on page
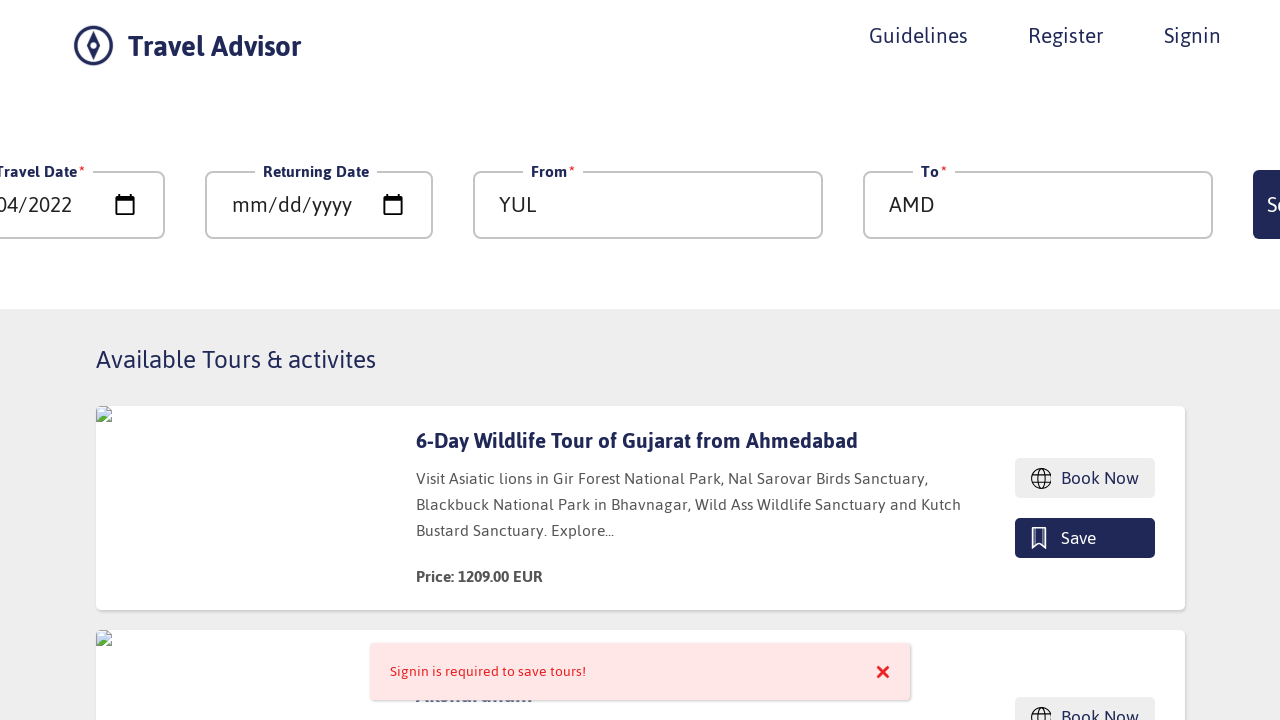

Verified error message: 'Signin is required to save tours!'
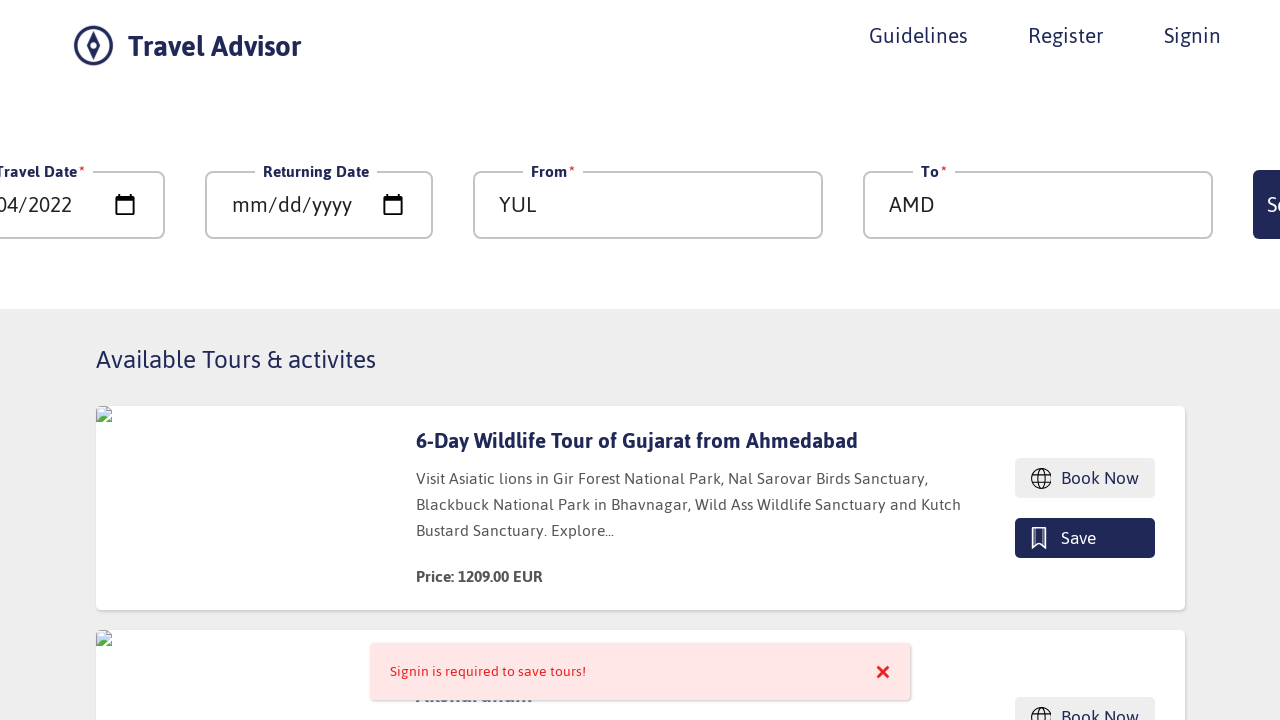

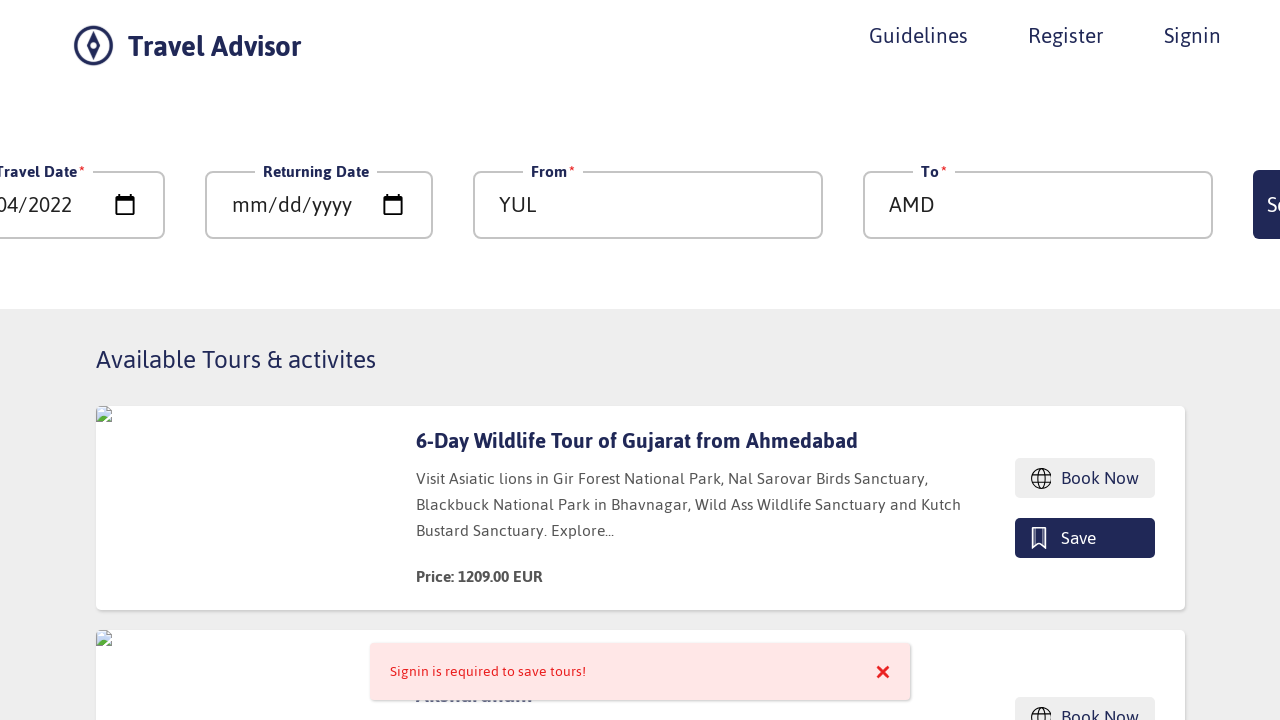